Tests interaction with shadow DOM element inside an iframe by filling a text field within the shadow root

Starting URL: https://selectorshub.com/shadow-dom-in-iframe/

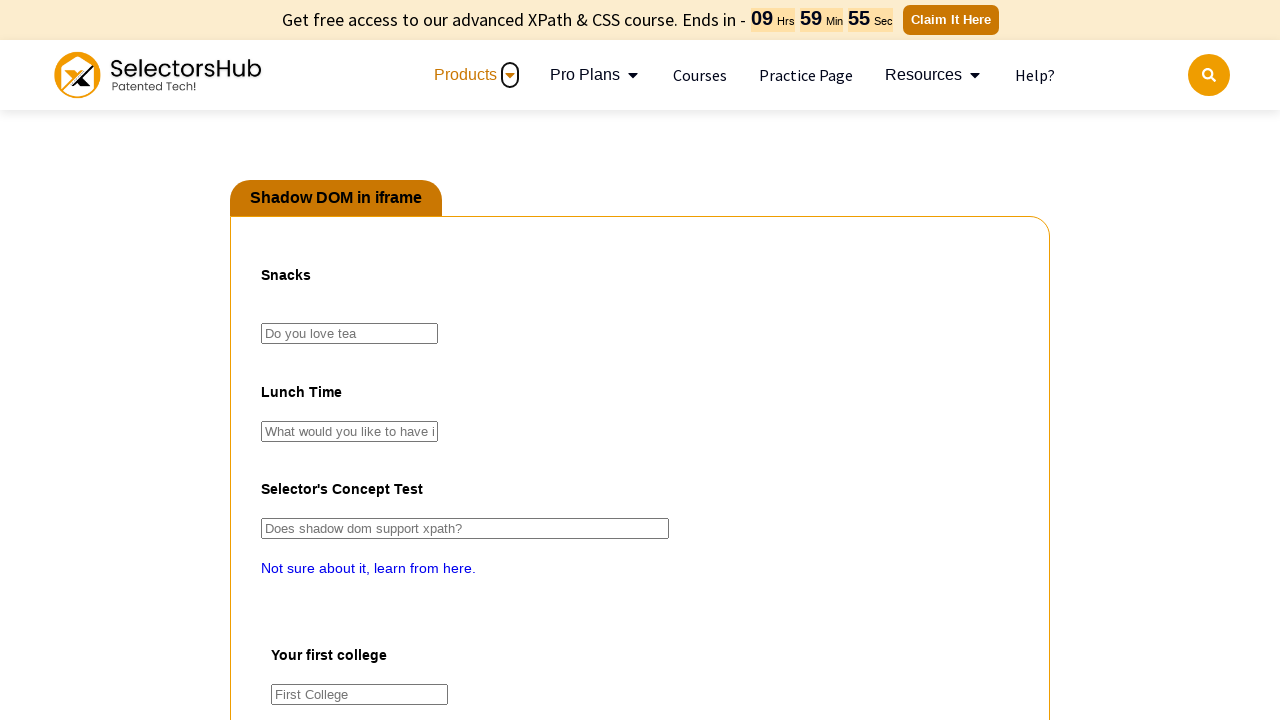

Switched to 'pact' iframe containing shadow DOM
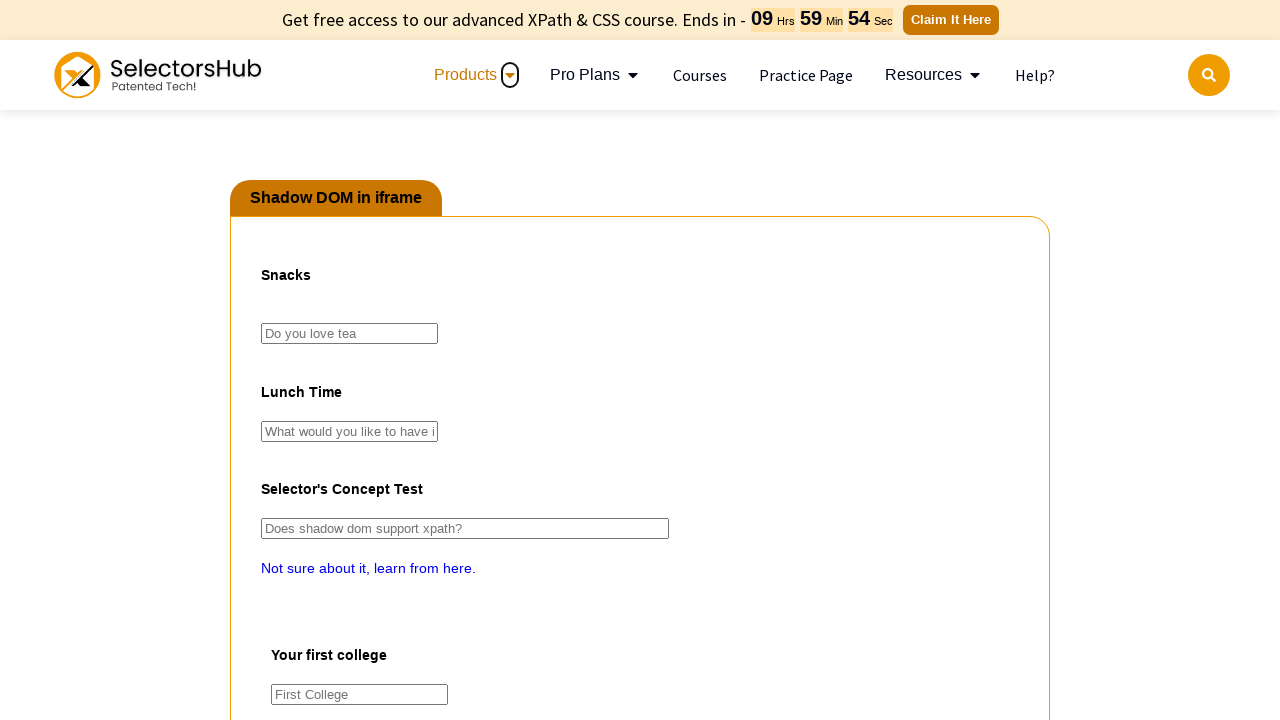

Filled shadow DOM text field with 'Masala Tea' on #snacktime #tea
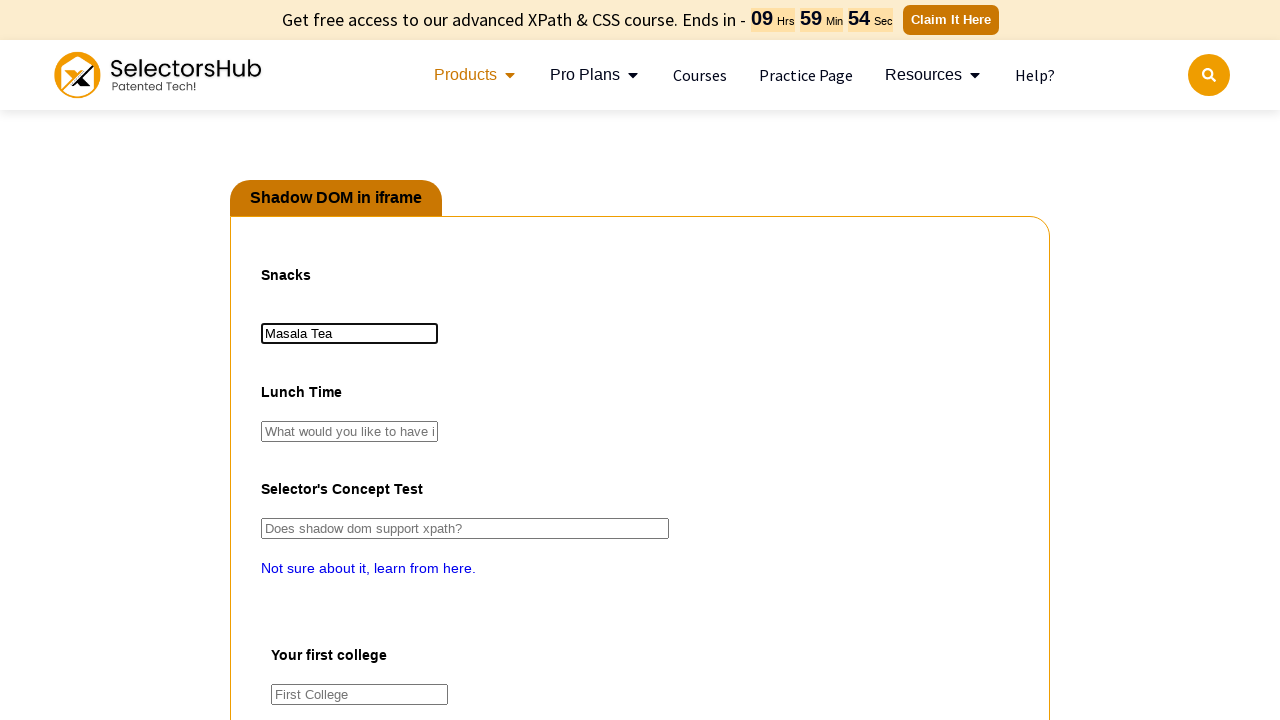

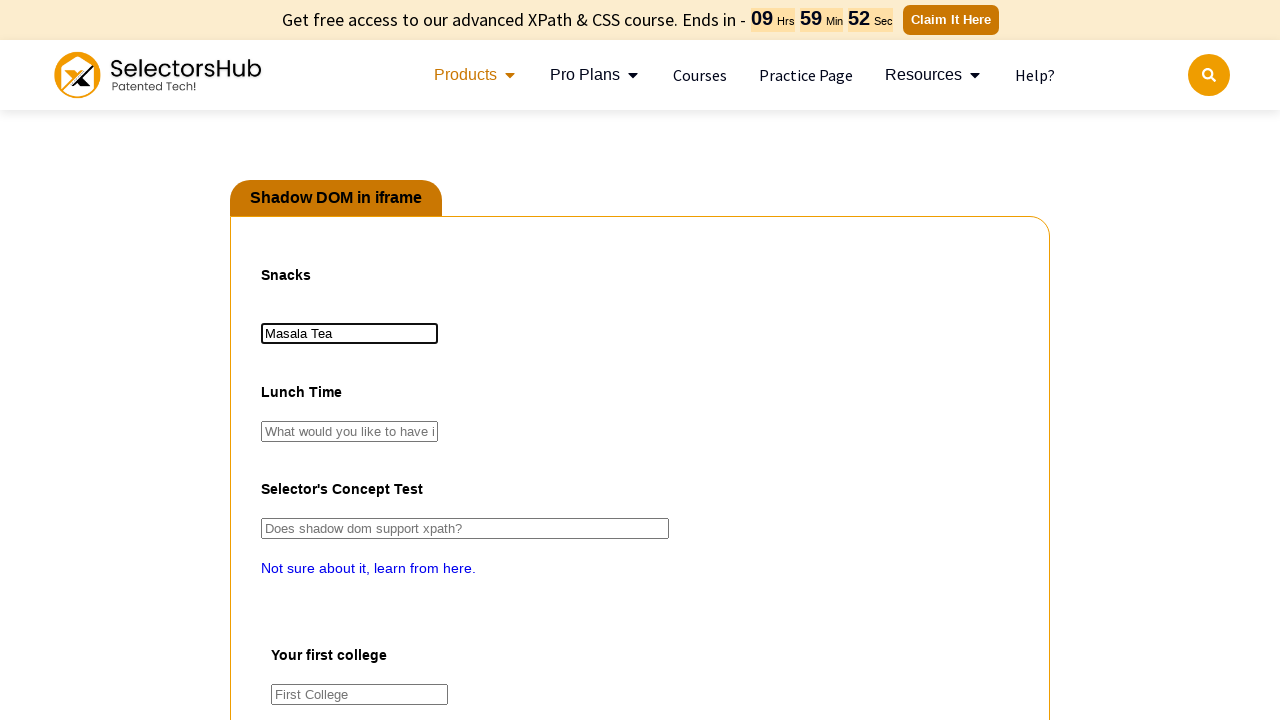